Tests form submission by filling out a complete form with first name, last name, job title, education level, sex checkbox, years of experience, and date, then submitting and verifying the success alert banner.

Starting URL: http://formy-project.herokuapp.com/form

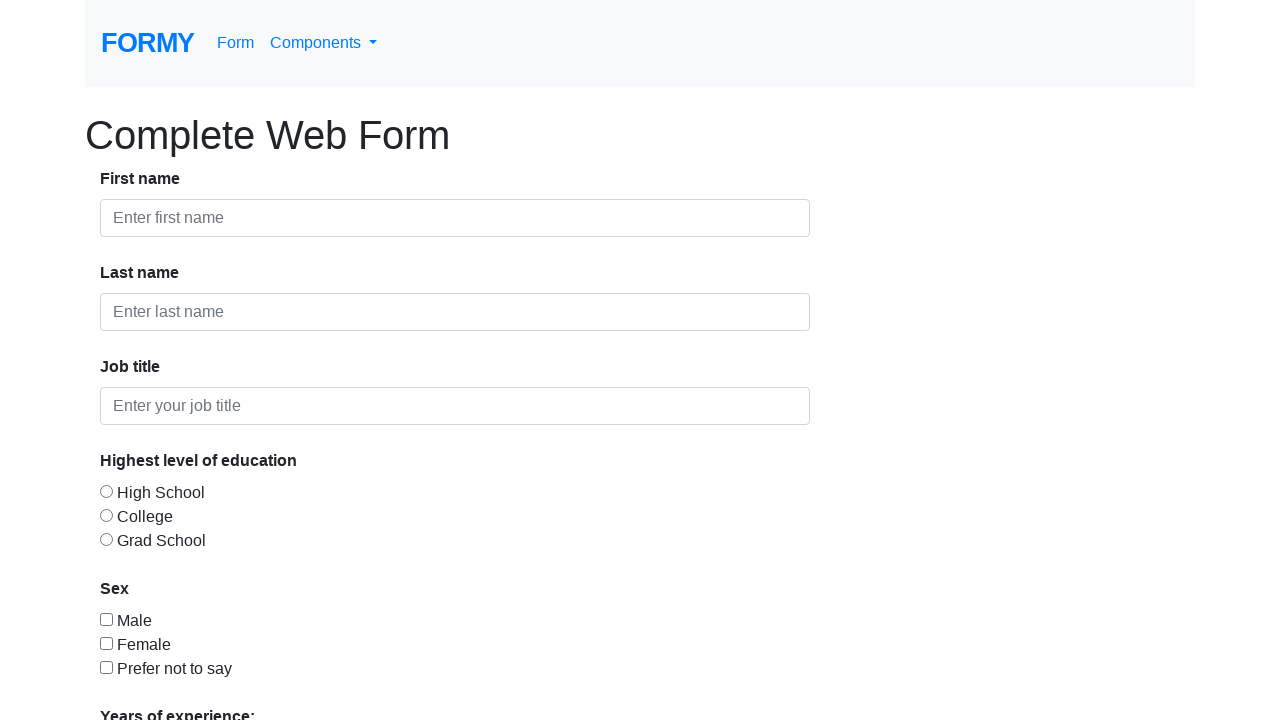

Filled first name field with 'Michael' on #first-name
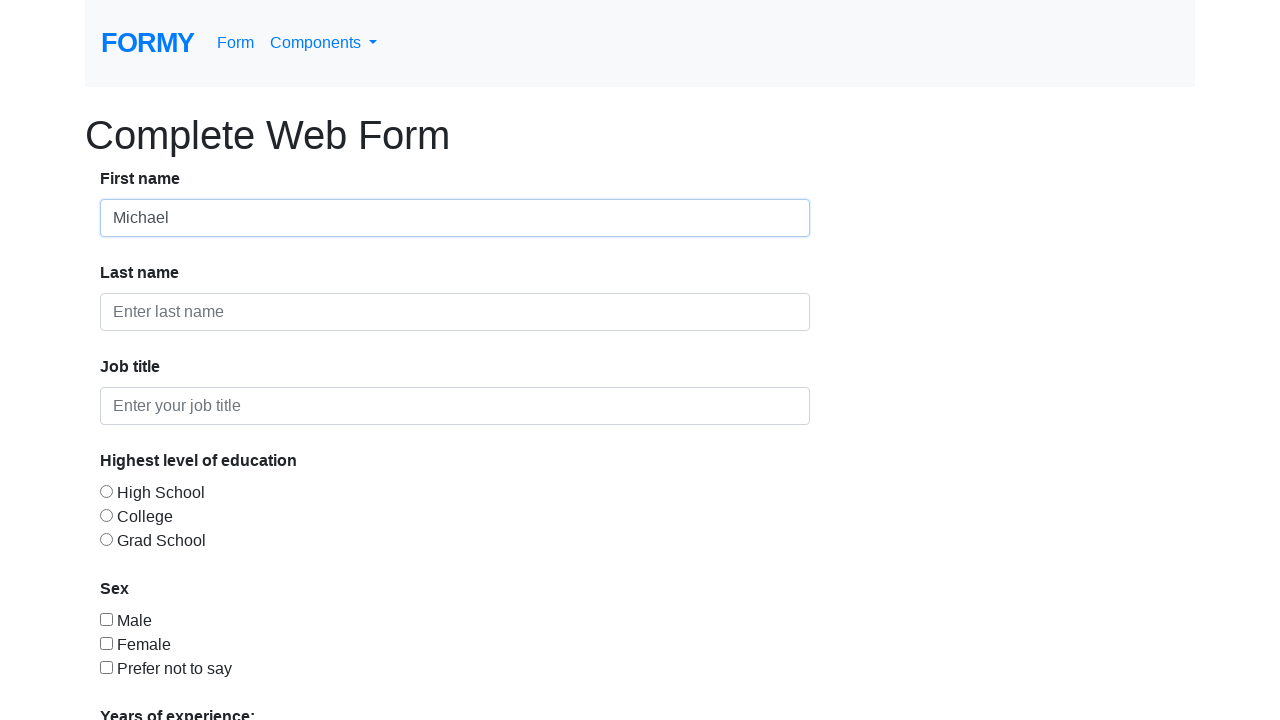

Filled last name field with 'Johnson' on #last-name
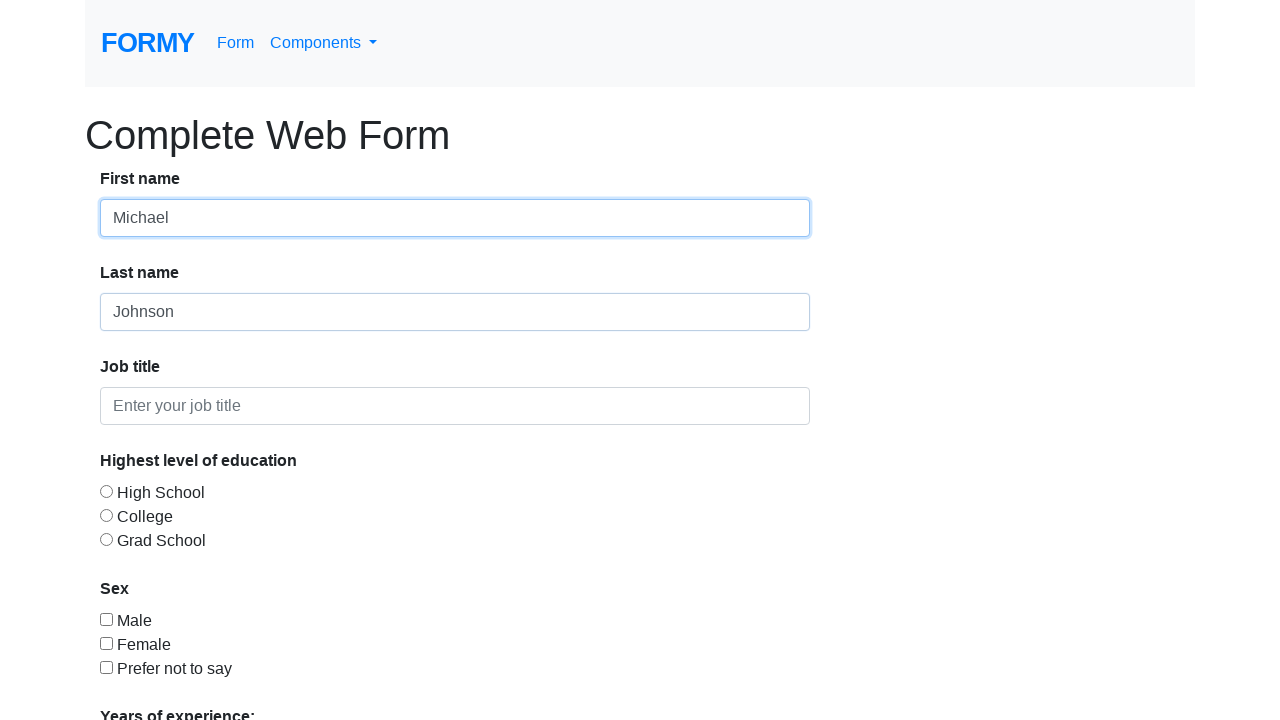

Filled job title field with 'Software Engineer' on #job-title
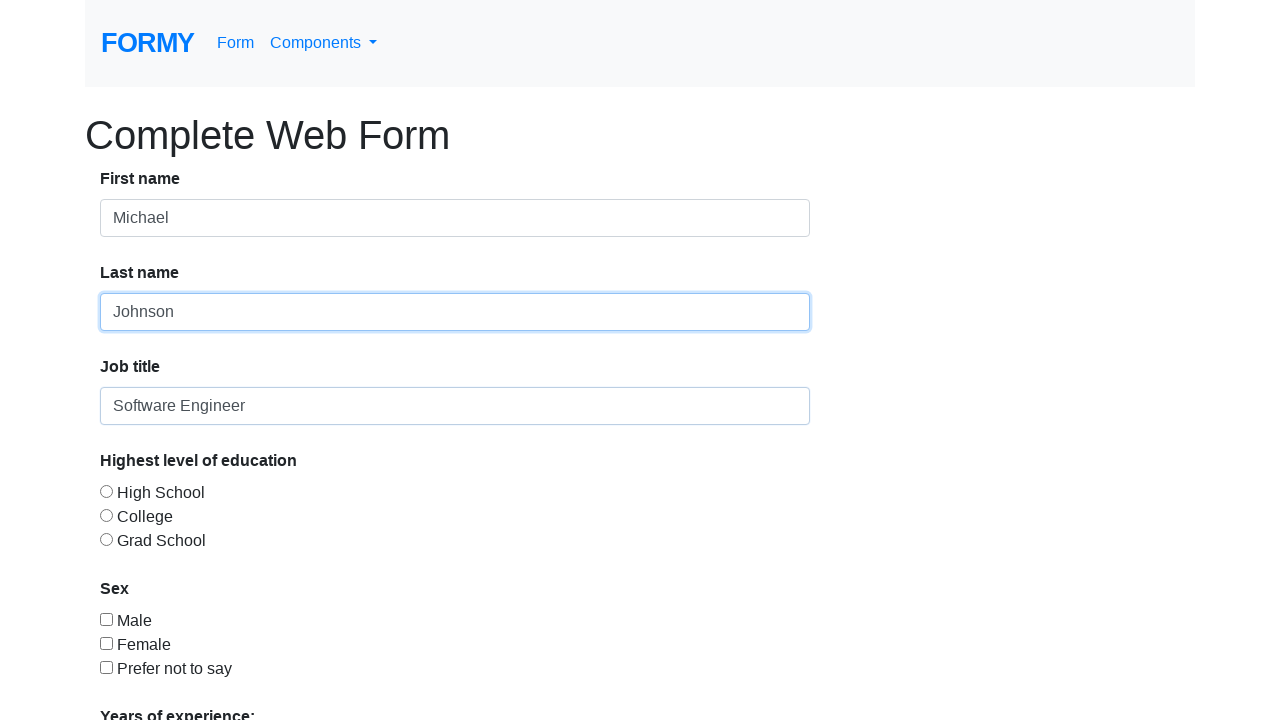

Selected education level radio button at (106, 491) on input[value='radio-button-1']
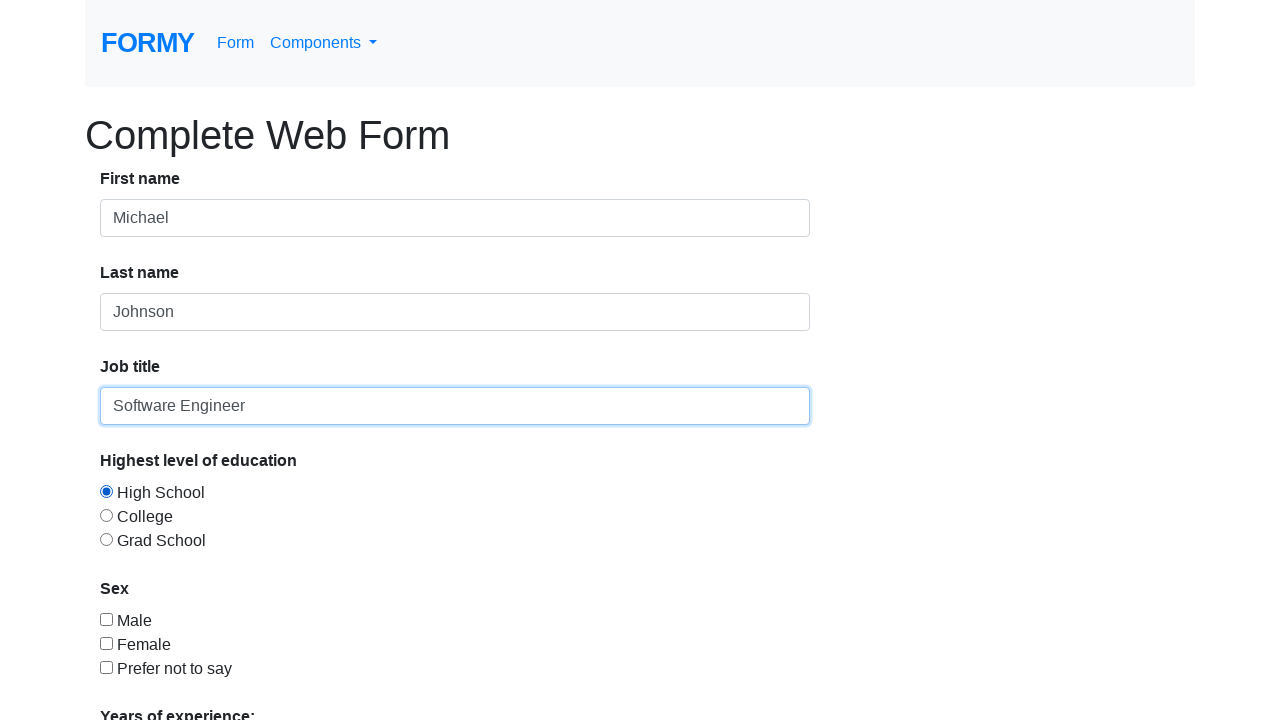

Checked sex checkbox at (106, 619) on #checkbox-1
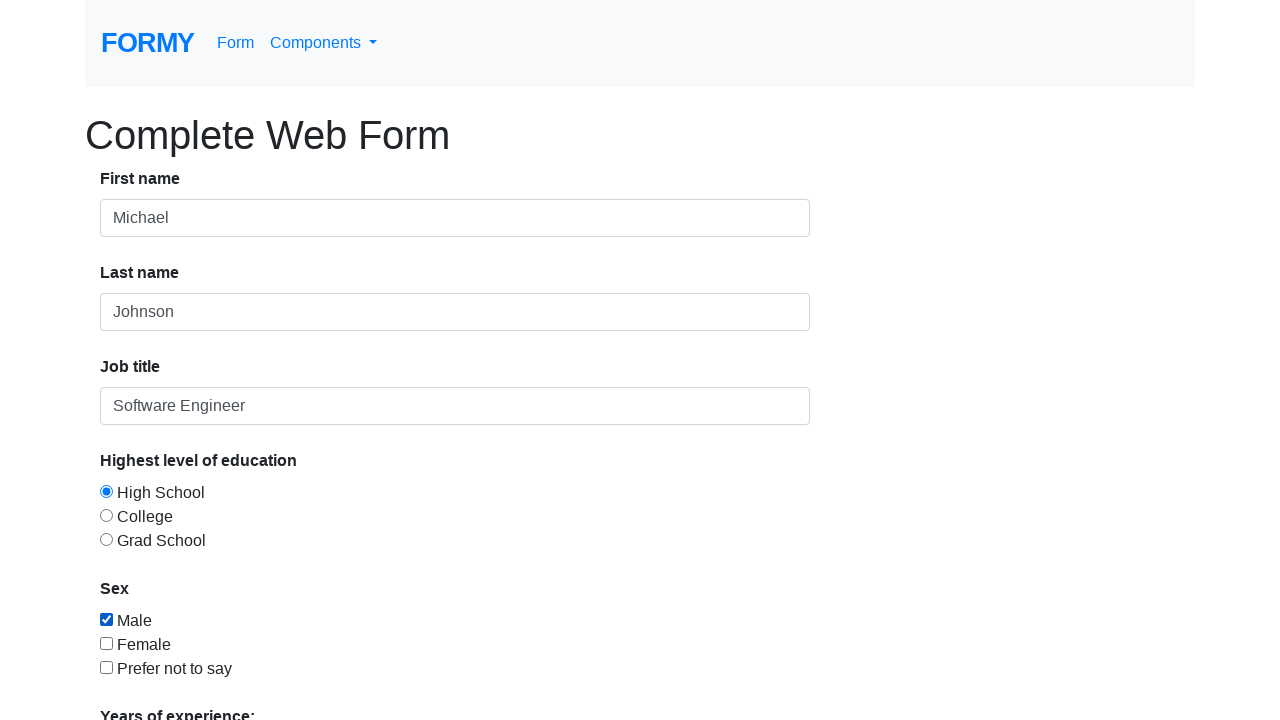

Selected years of experience '0-1' from dropdown on #select-menu
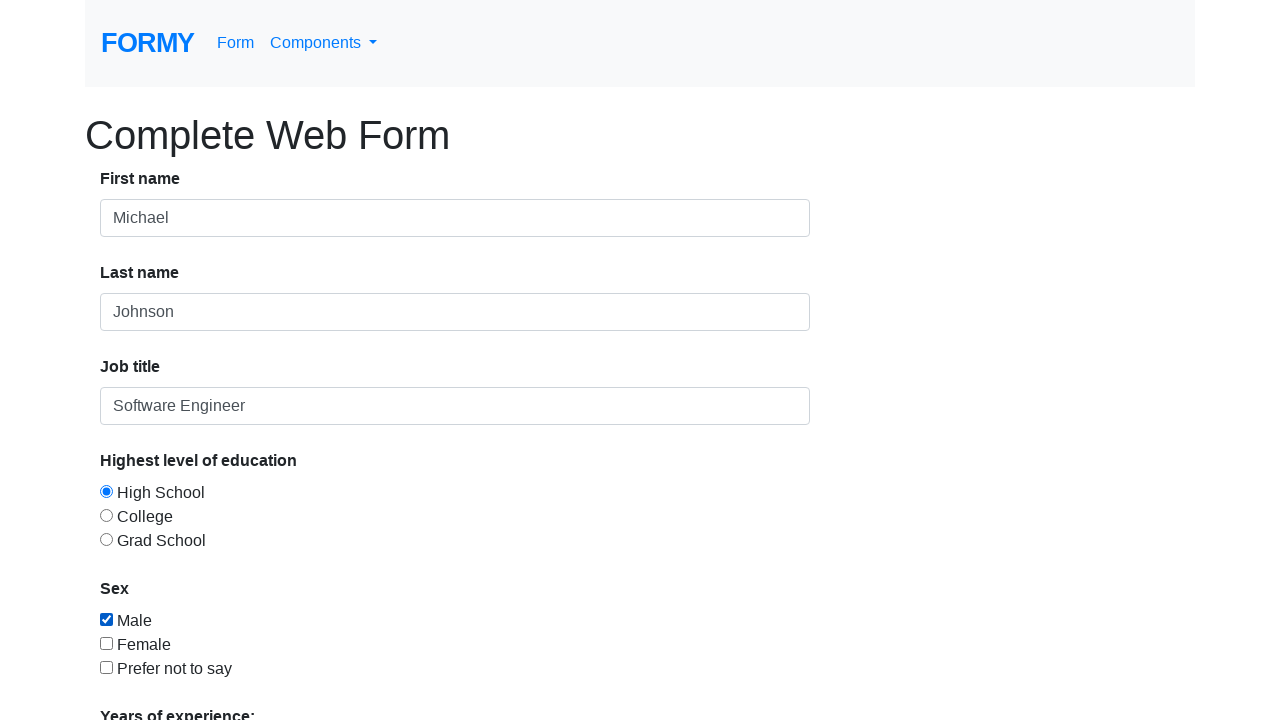

Filled date picker with '03/15/1995' on #datepicker
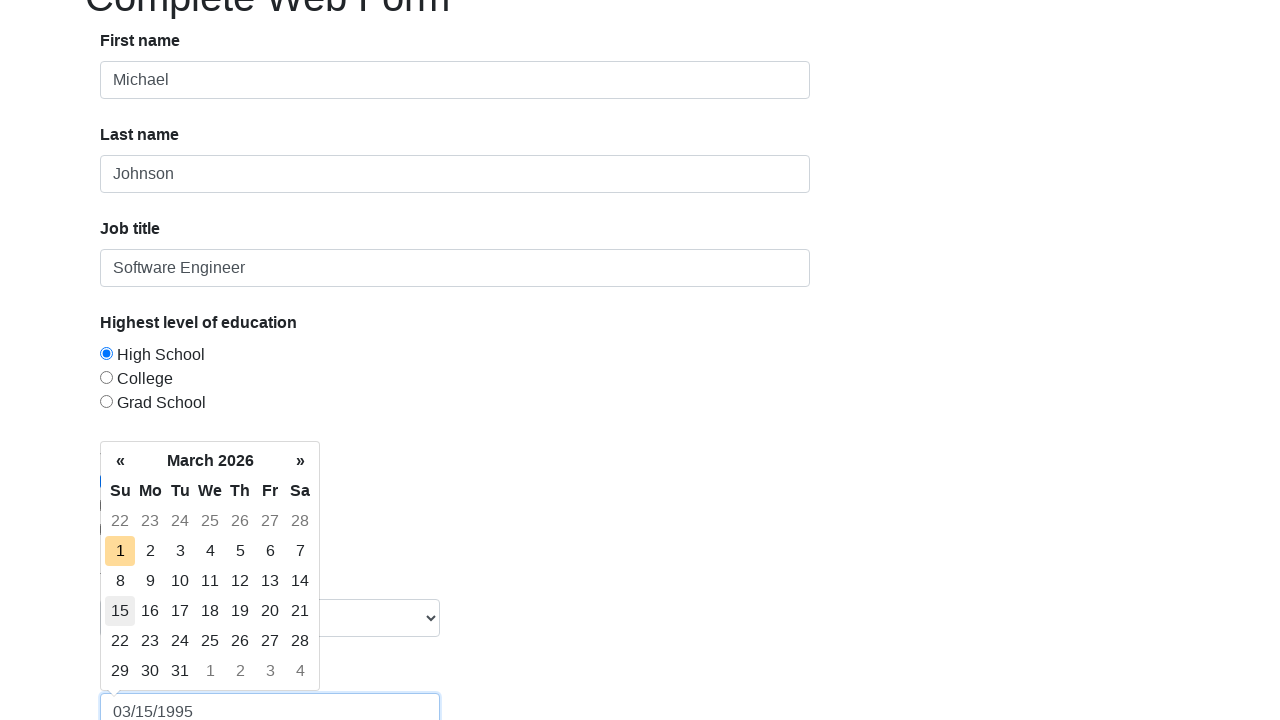

Pressed Enter to confirm date picker on #datepicker
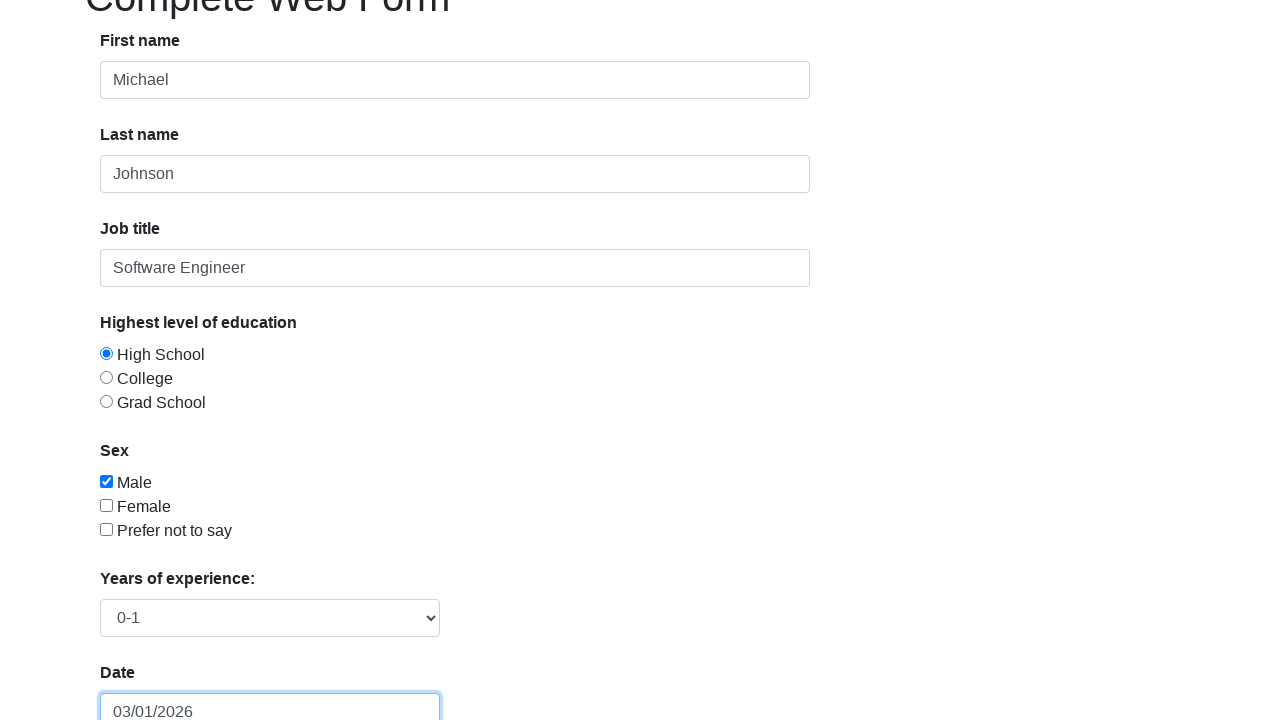

Clicked submit button to submit form at (148, 680) on a.btn-primary
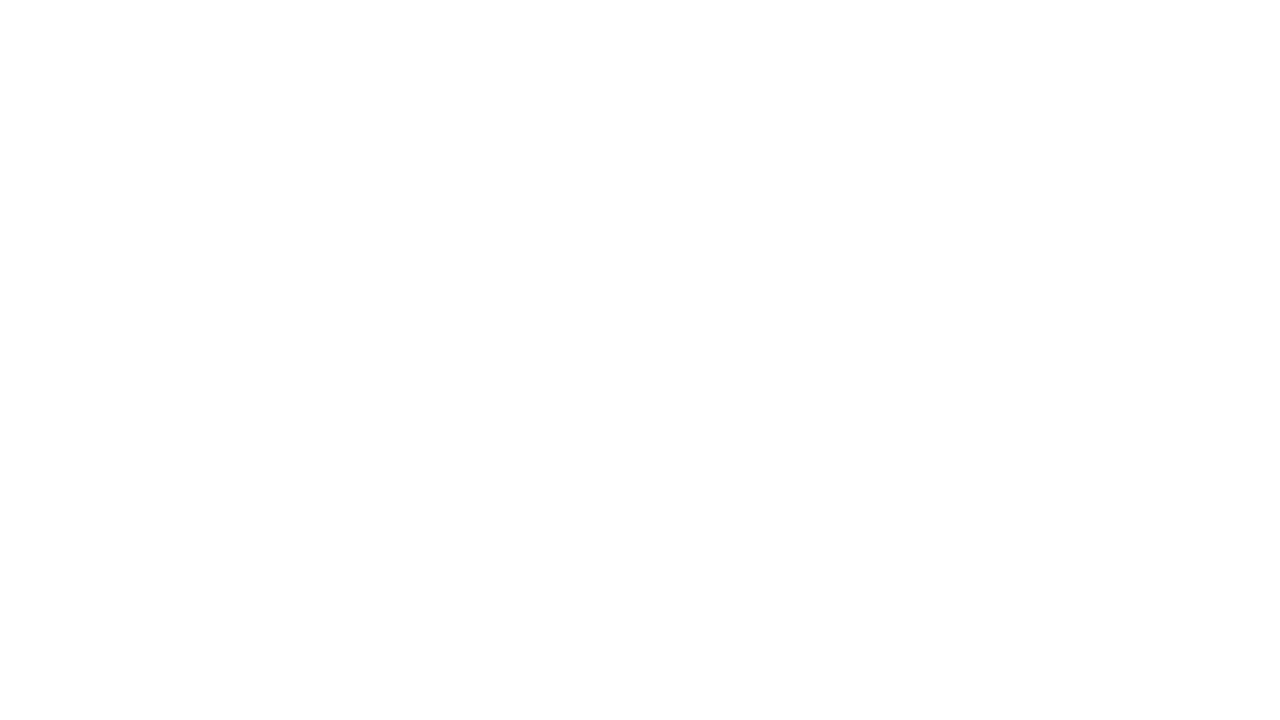

Success alert banner appeared confirming form submission
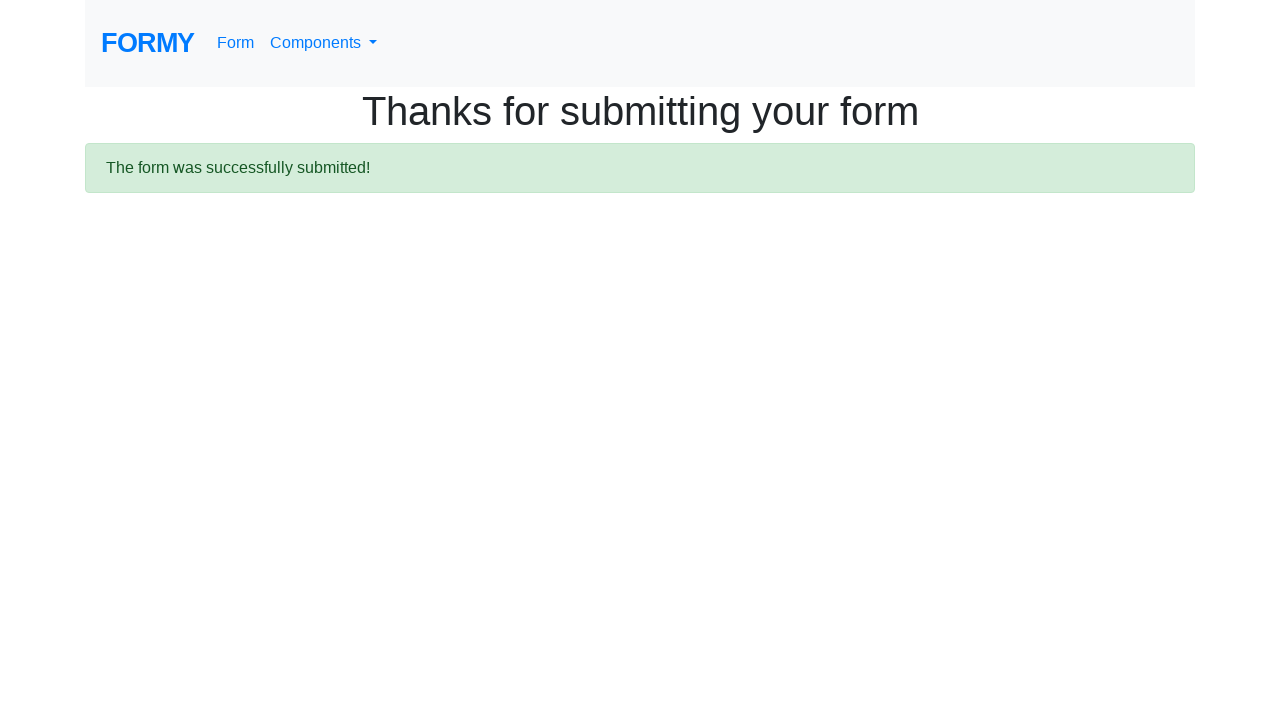

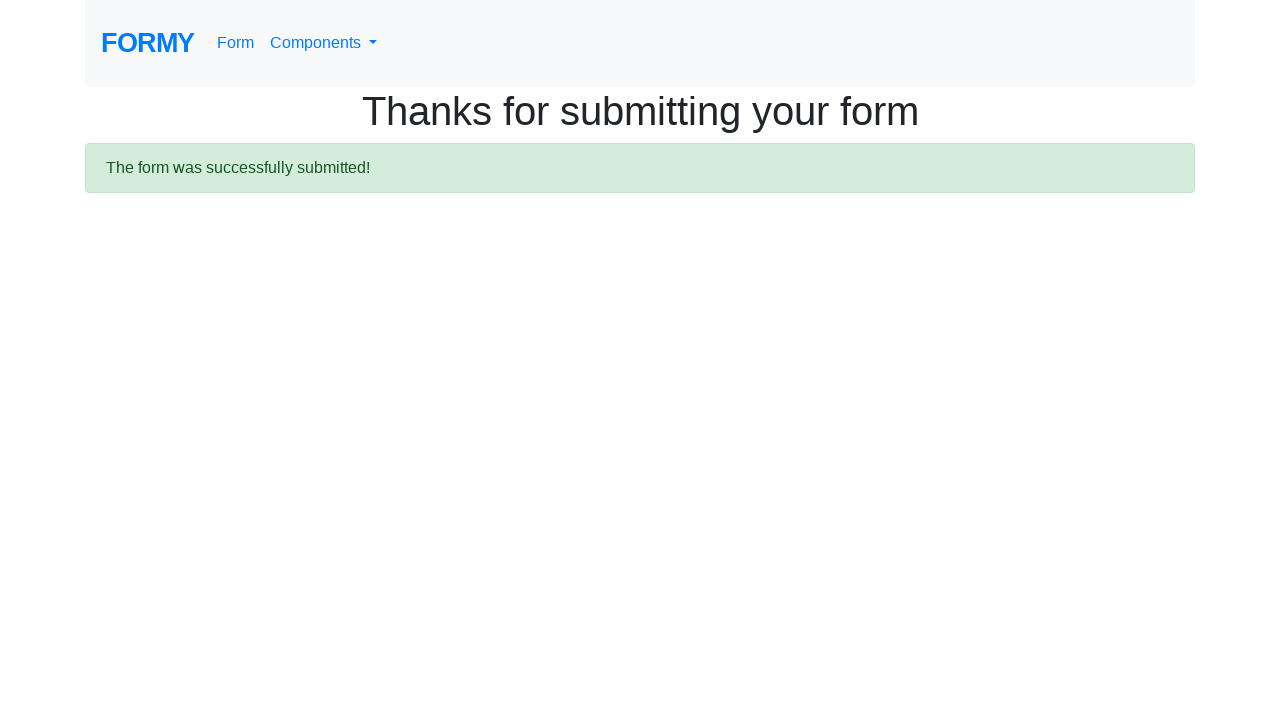